Tests double-click functionality on the Downloads link on the Selenium website

Starting URL: https://www.selenium.dev

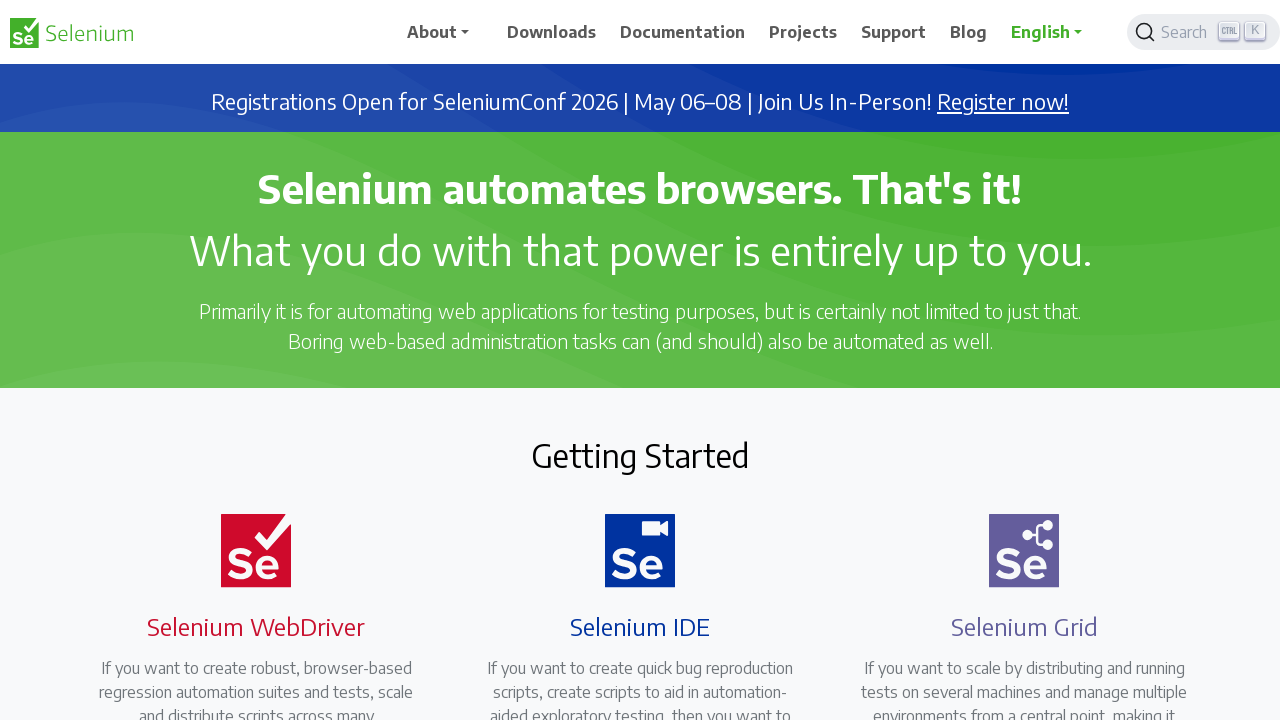

Navigated to Selenium website
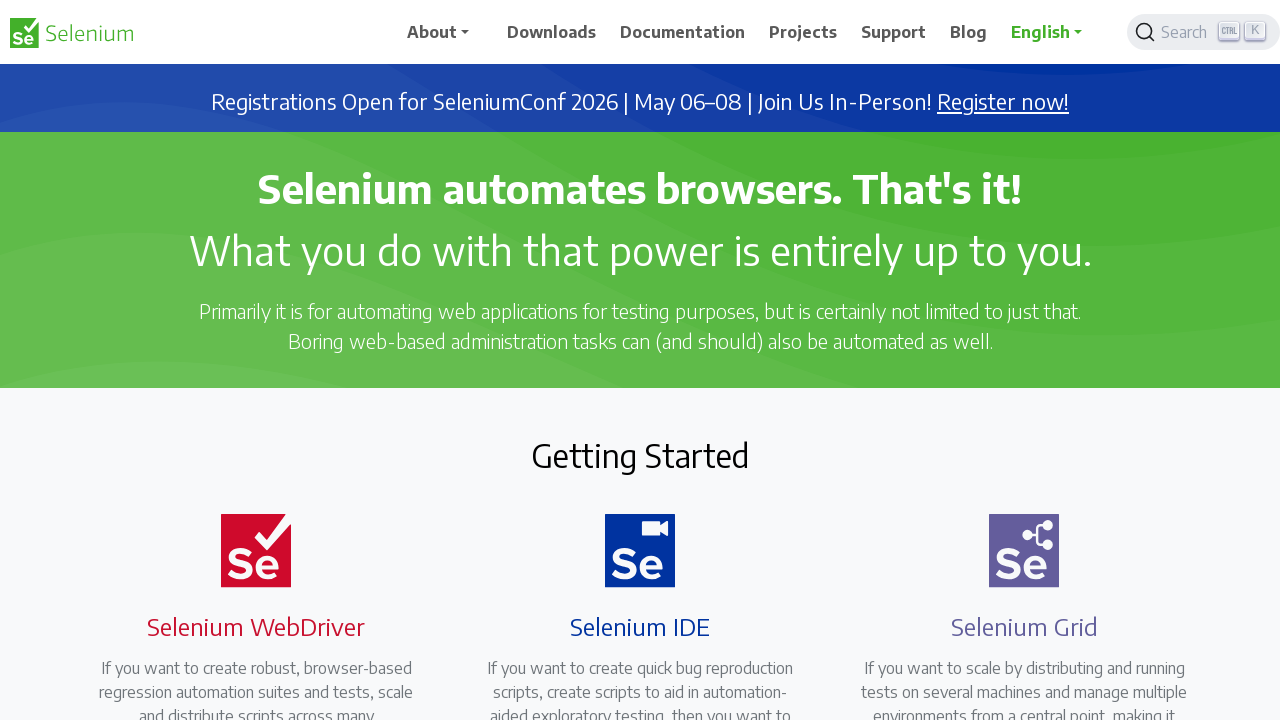

Double-clicked on the Downloads link at (552, 32) on xpath=//*[text()='Downloads']
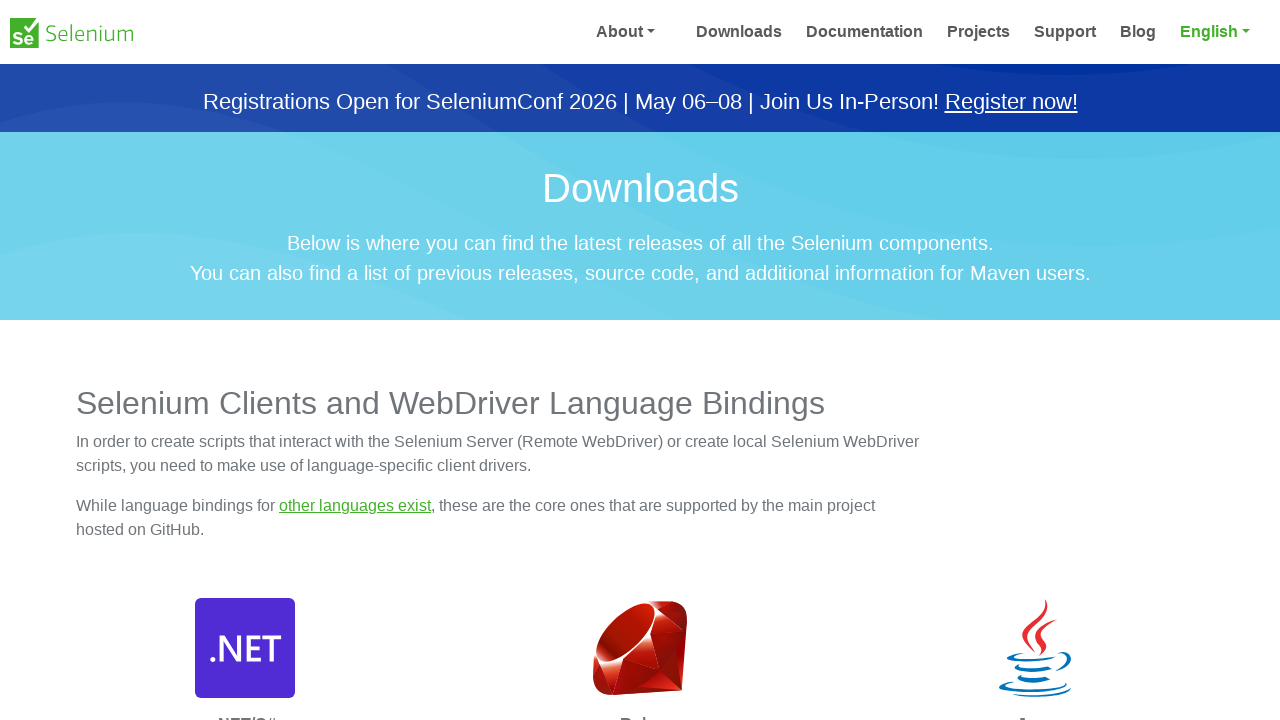

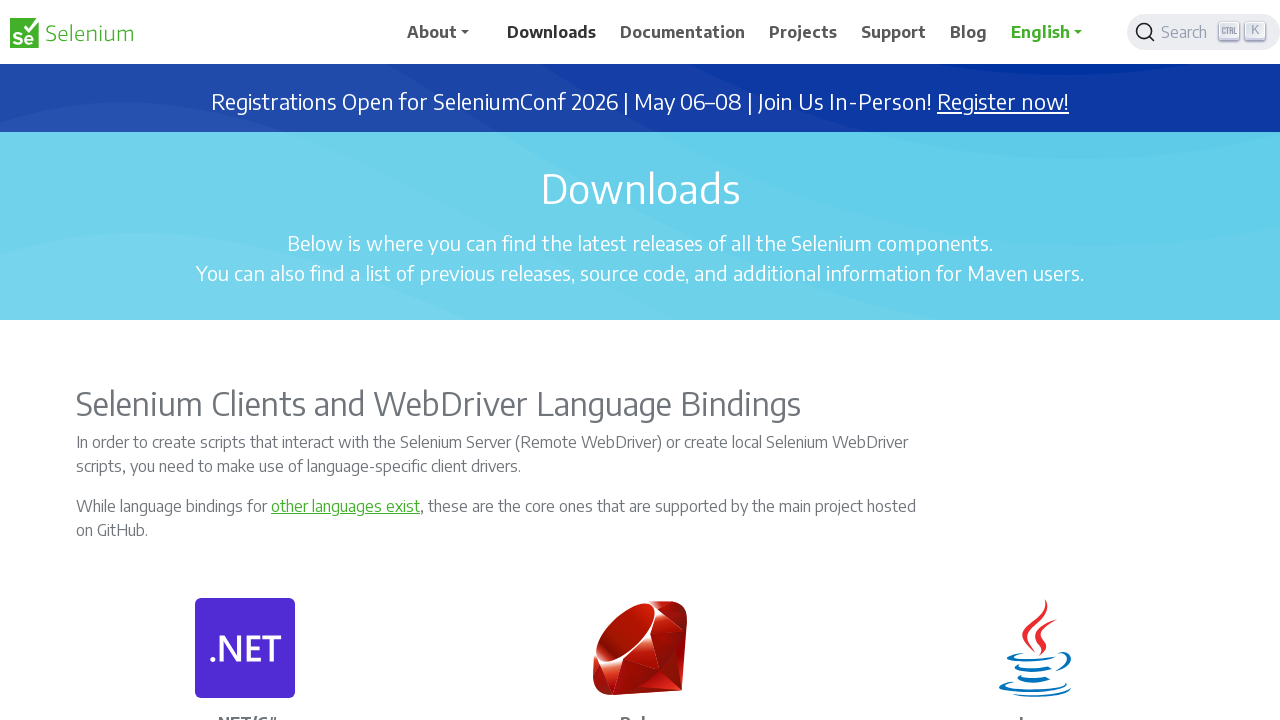